Tests a login form by filling username and password fields, clicking the login button, and verifying the page title

Starting URL: https://crossbrowsertesting.github.io/login-form.html

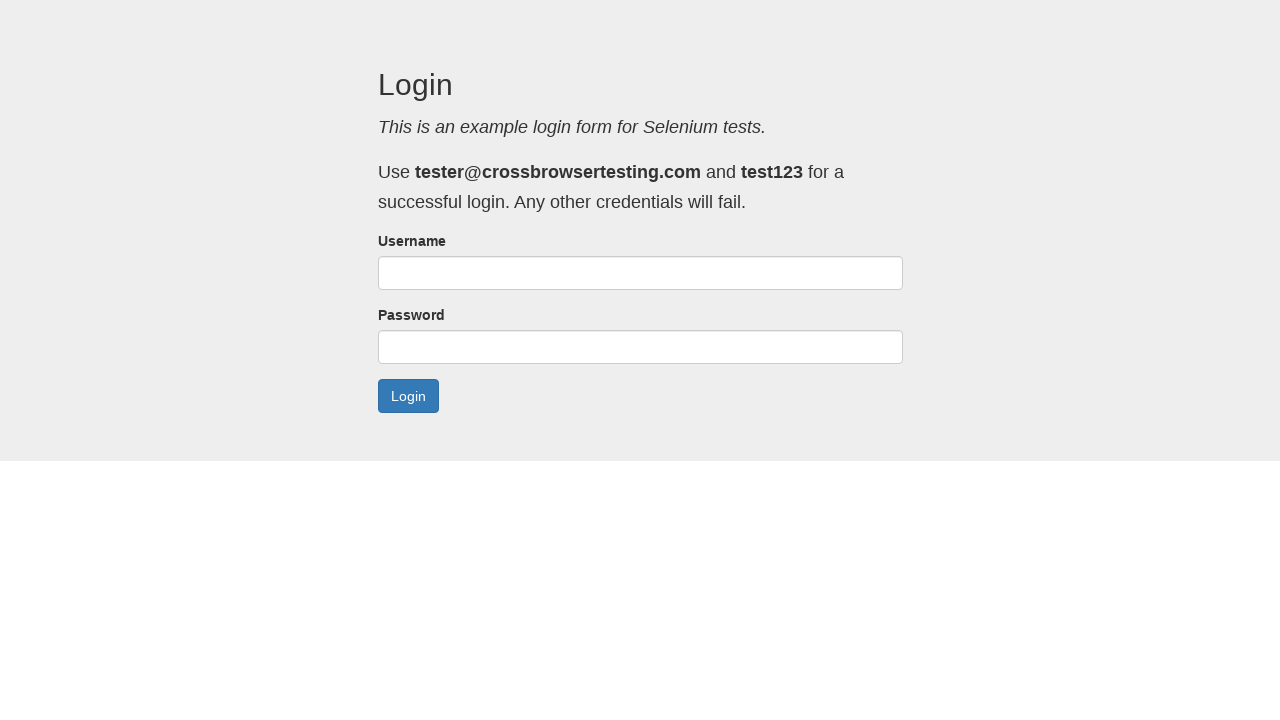

Clicked username field at (640, 273) on #username
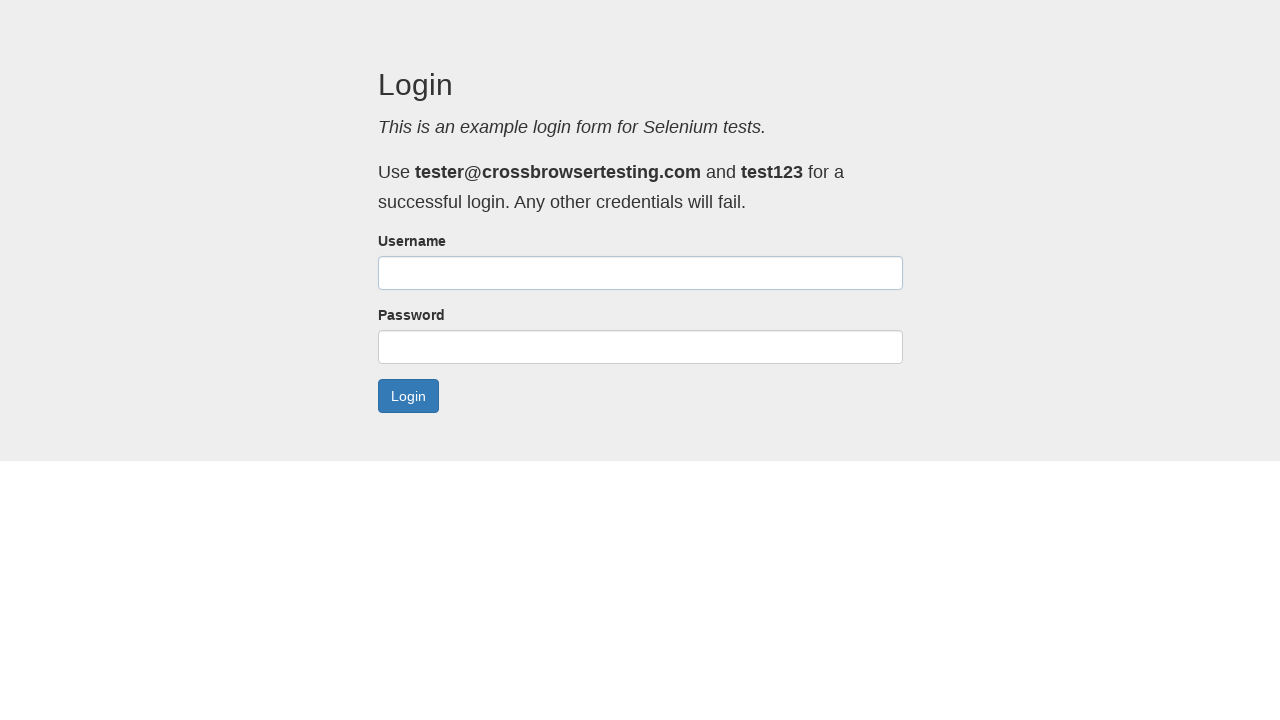

Filled username field with 'tester@crossbrowsertesting.com' on #username
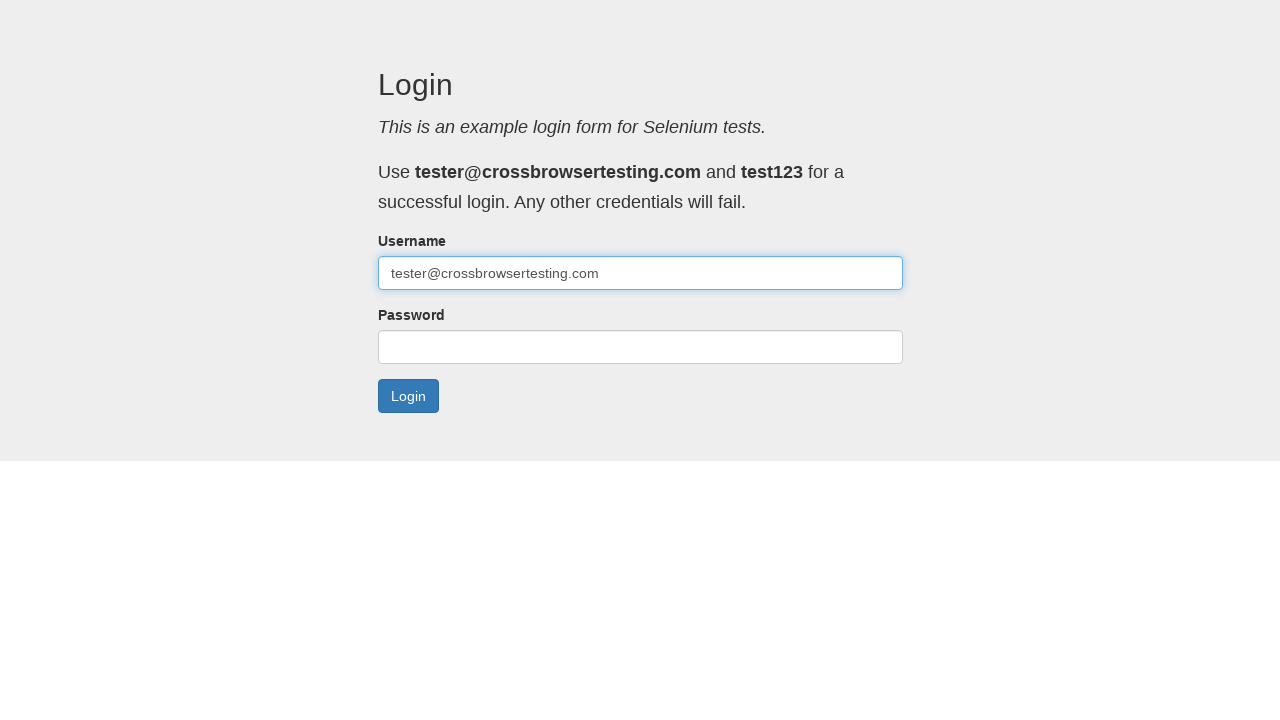

Clicked password field at (640, 347) on #password
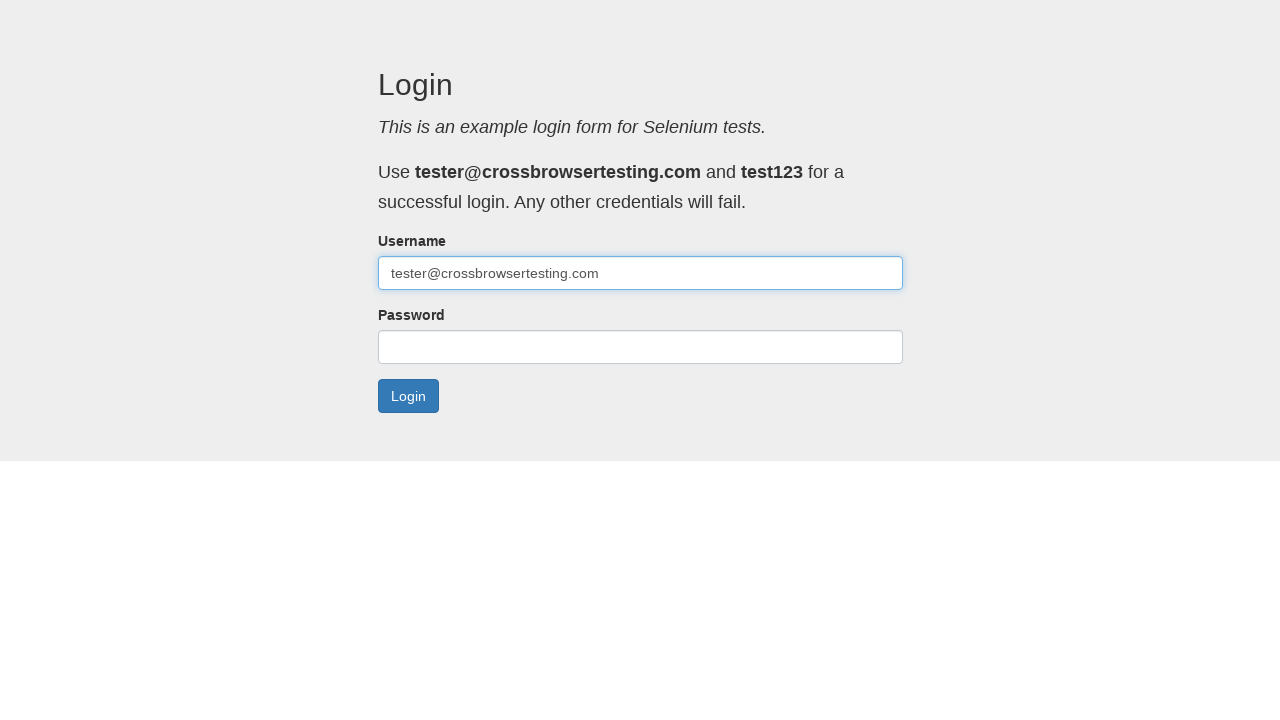

Filled password field with 'test123' on #password
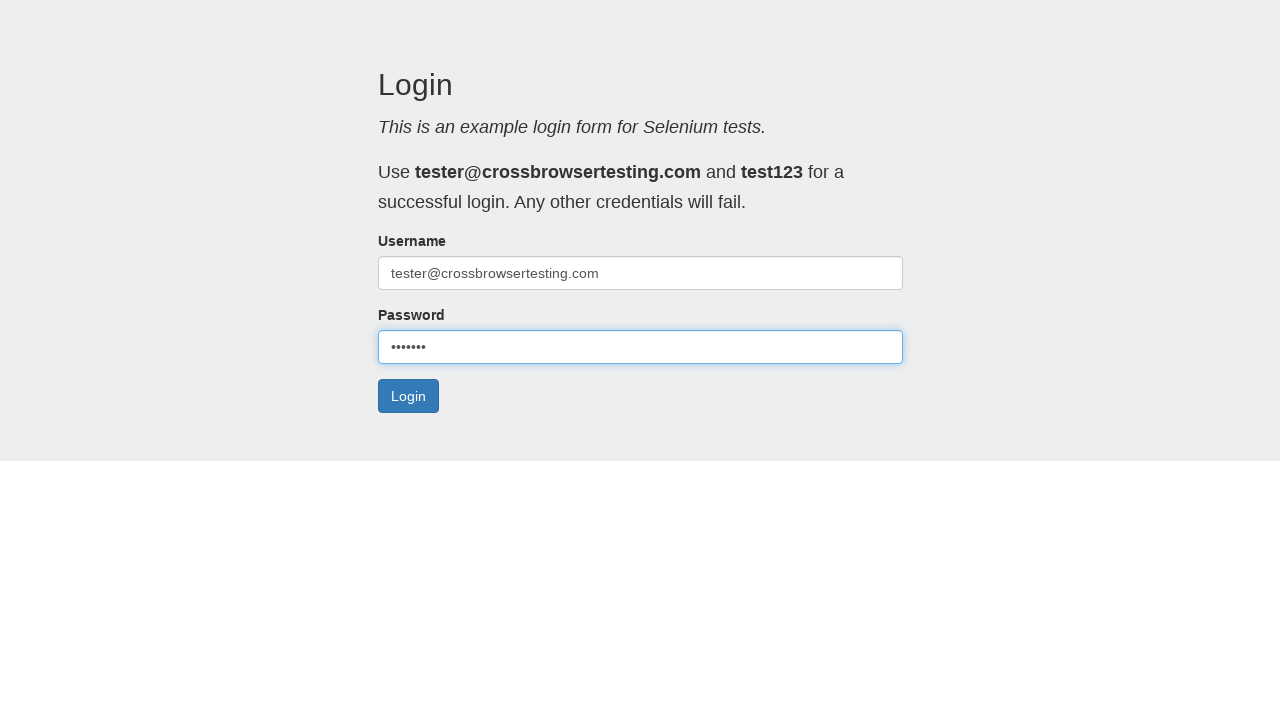

Clicked login button at (408, 396) on div.form-actions>button
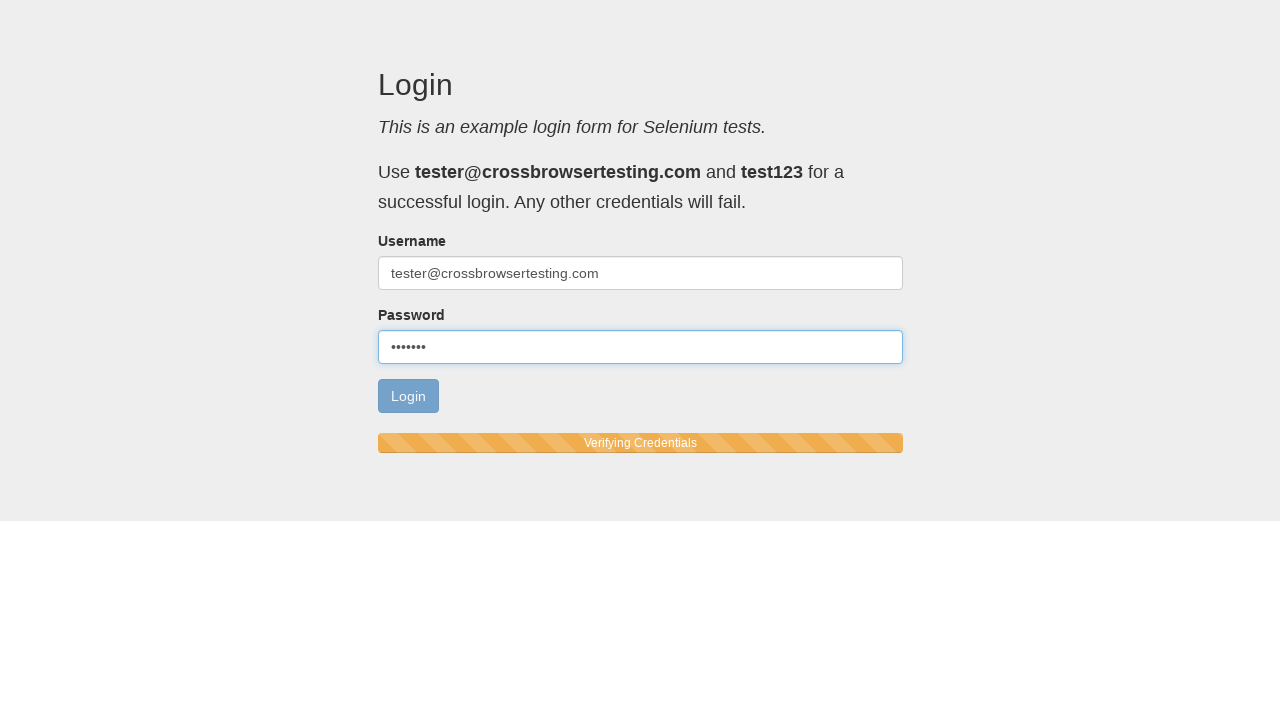

Retrieved page title
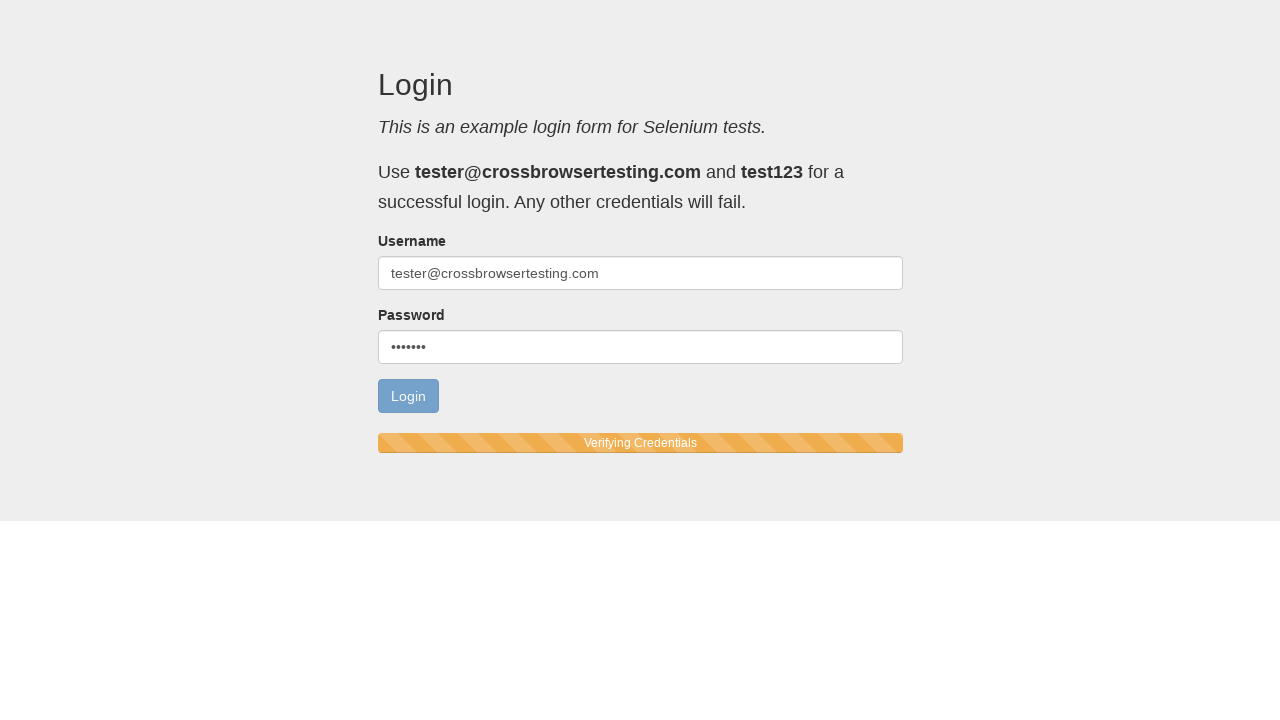

Verified page title matches expected value
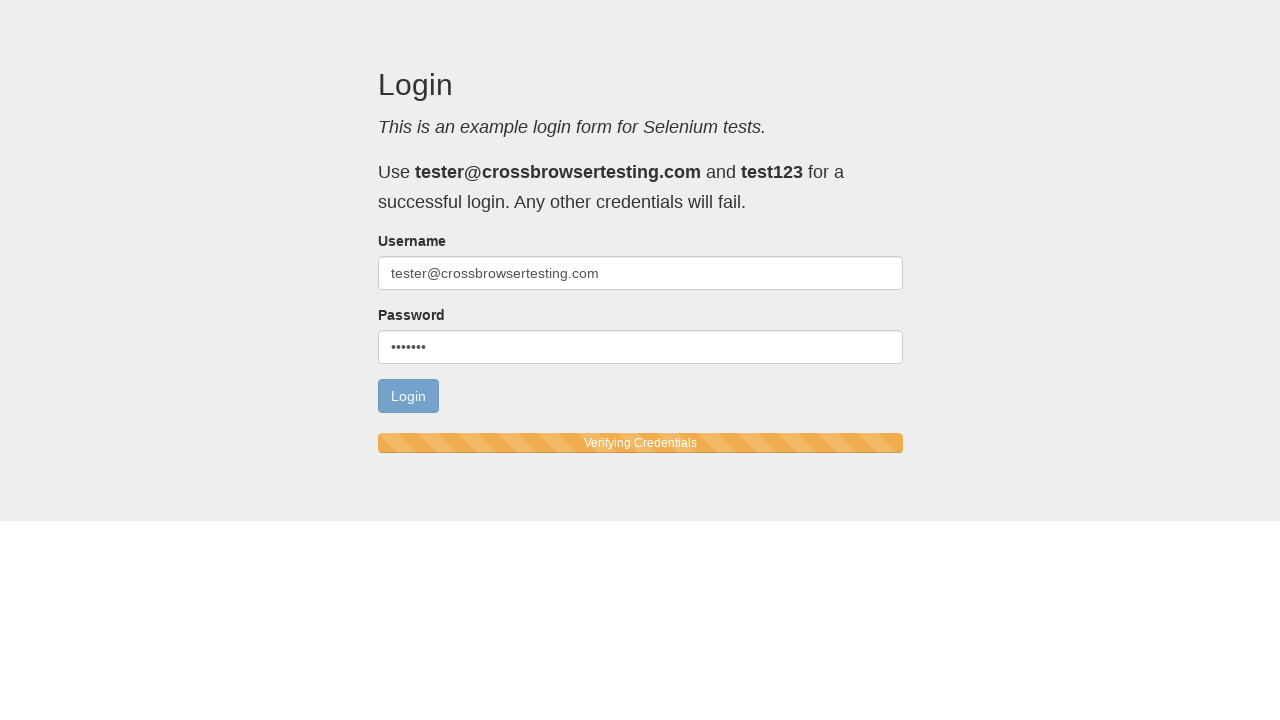

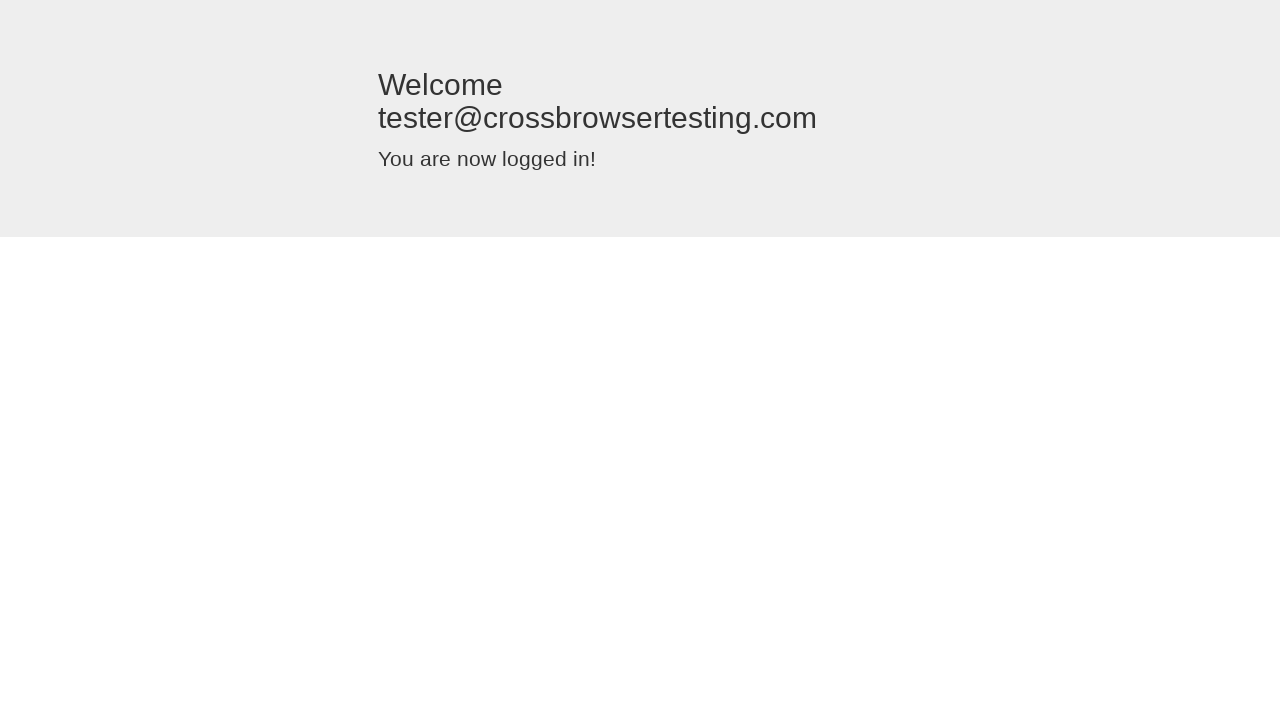